Tests dynamic element synchronization by clicking a button that shows a delayed message, then waiting for and clicking on the message that appears

Starting URL: https://theautomationzone.blogspot.com/2022/08/dynamic-elements-synchronization.html

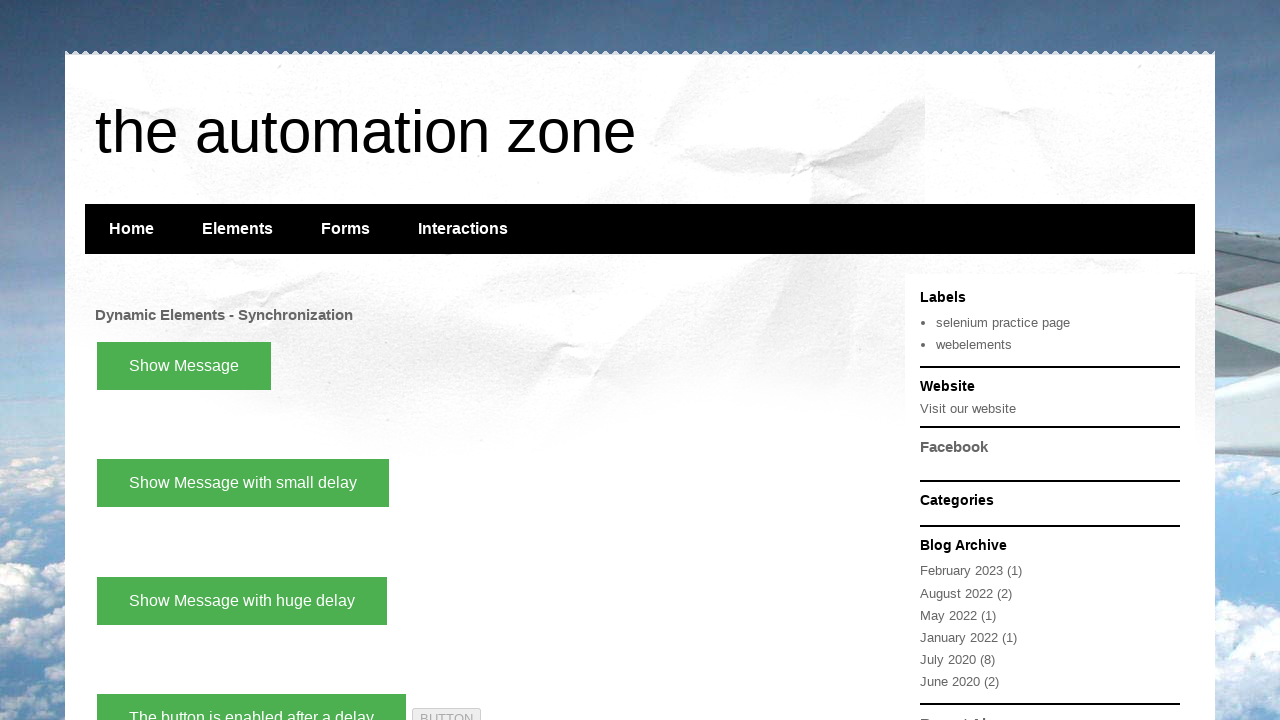

Clicked button to show delayed message at (243, 483) on xpath=//button[text()='Show Message with small delay']
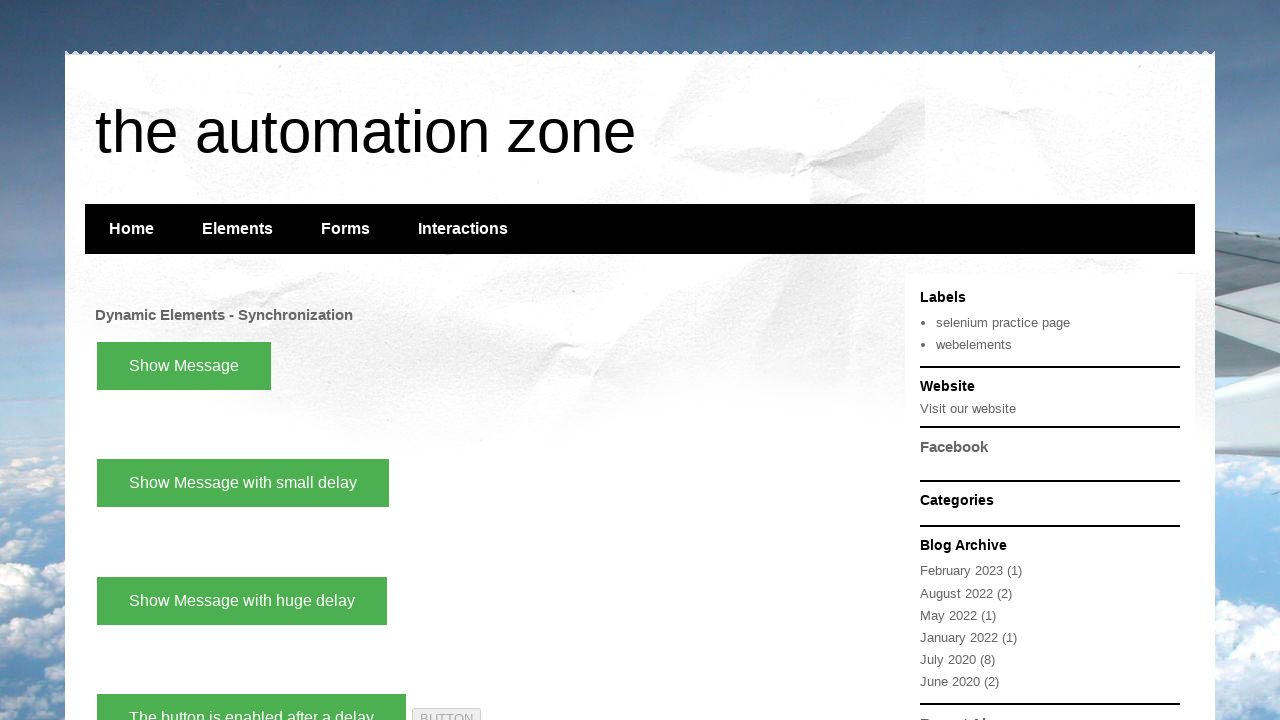

Waited for delayed message to become visible
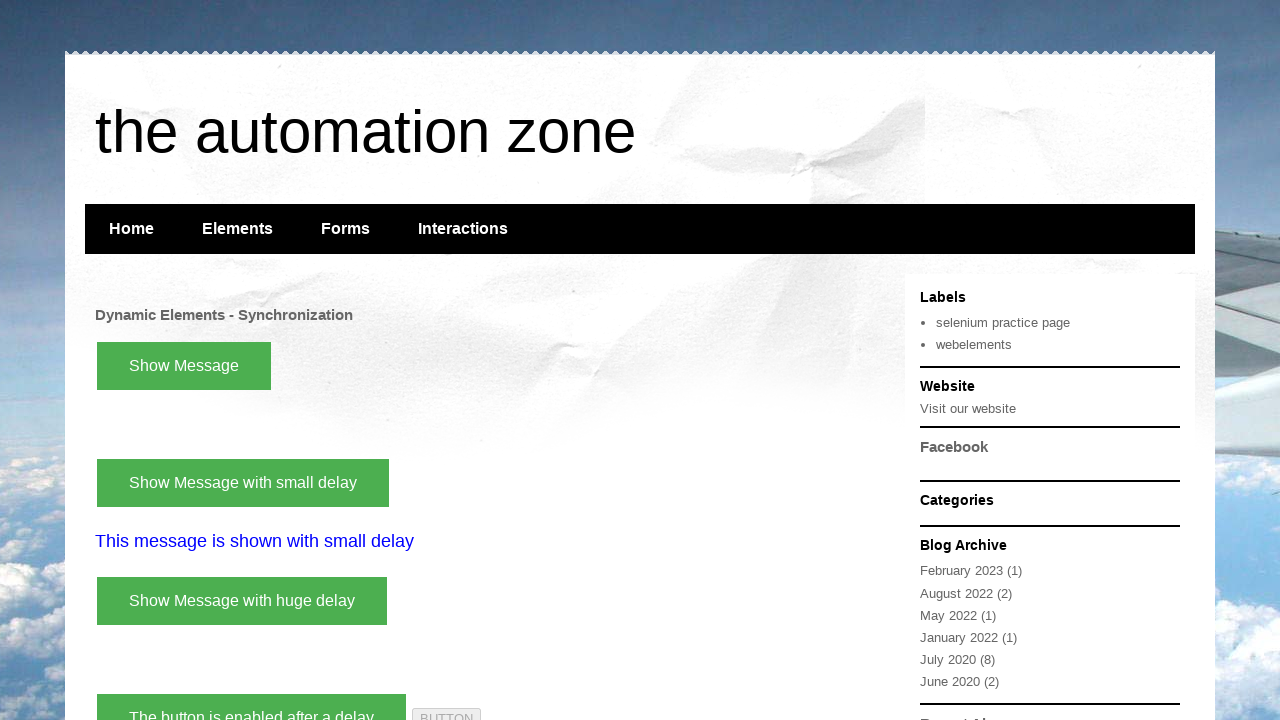

Clicked the delayed message element at (485, 542) on xpath=//p[contains(text(),'This message is shown with small delay')]
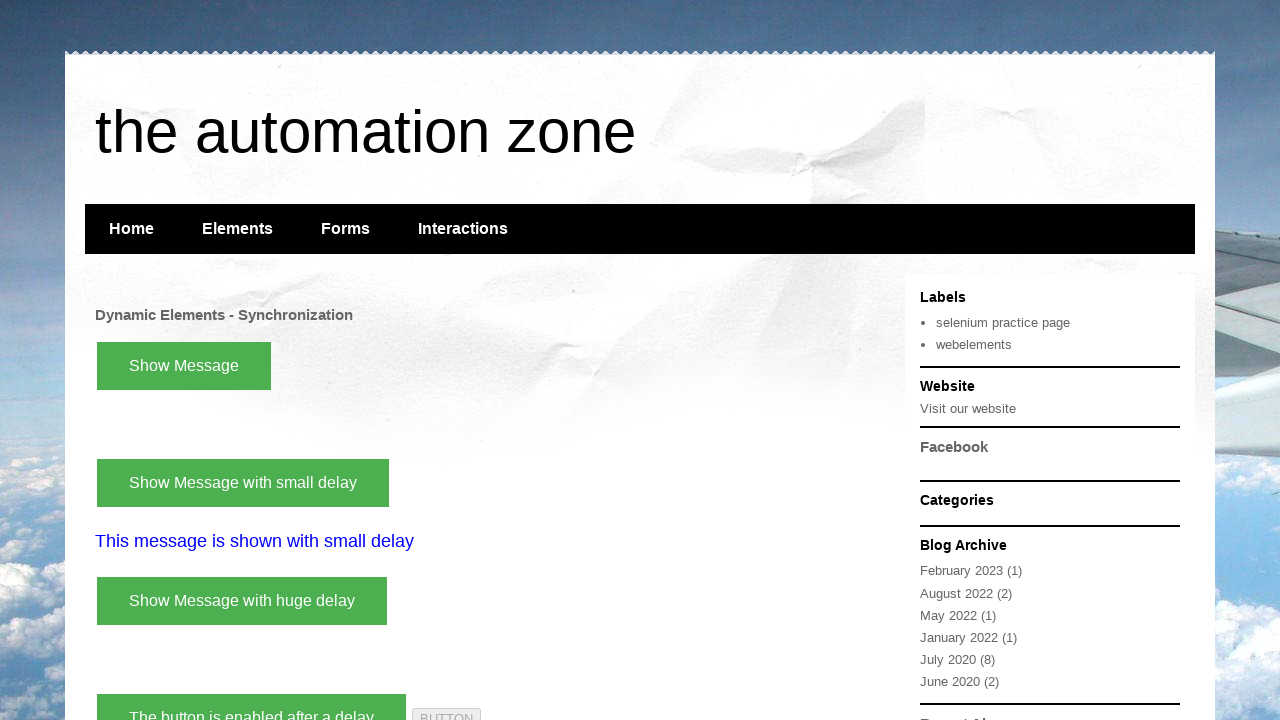

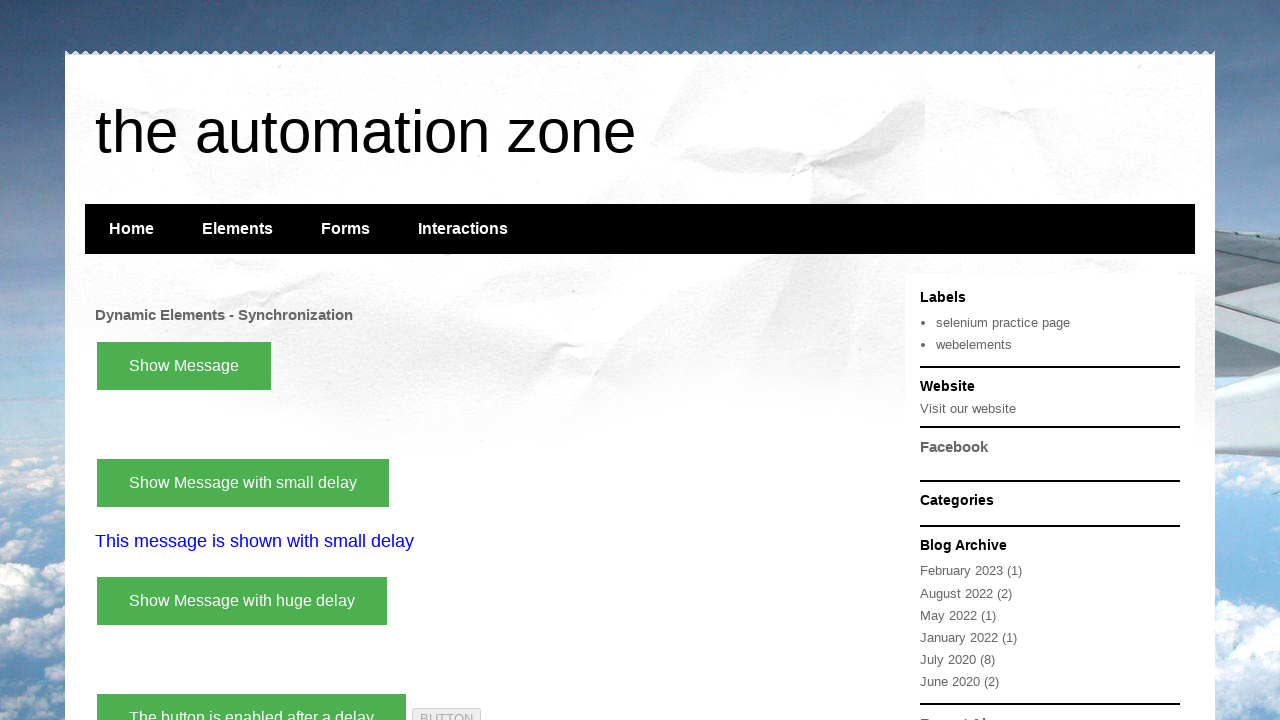